Tests keyboard input events by pressing keys and performing a key combination (Ctrl+A, Ctrl+C) to select all and copy on an input events practice page

Starting URL: https://www.training-support.net/selenium/input-events

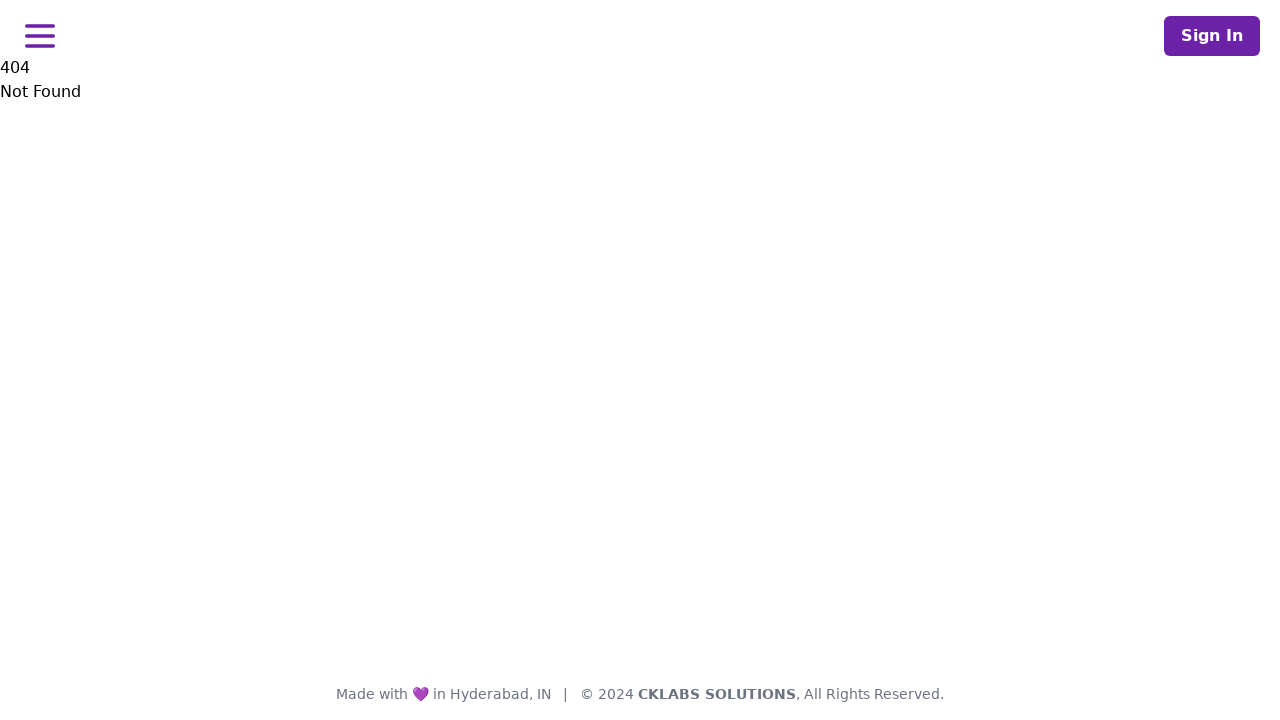

Pressed key 'A' to simulate first name initial
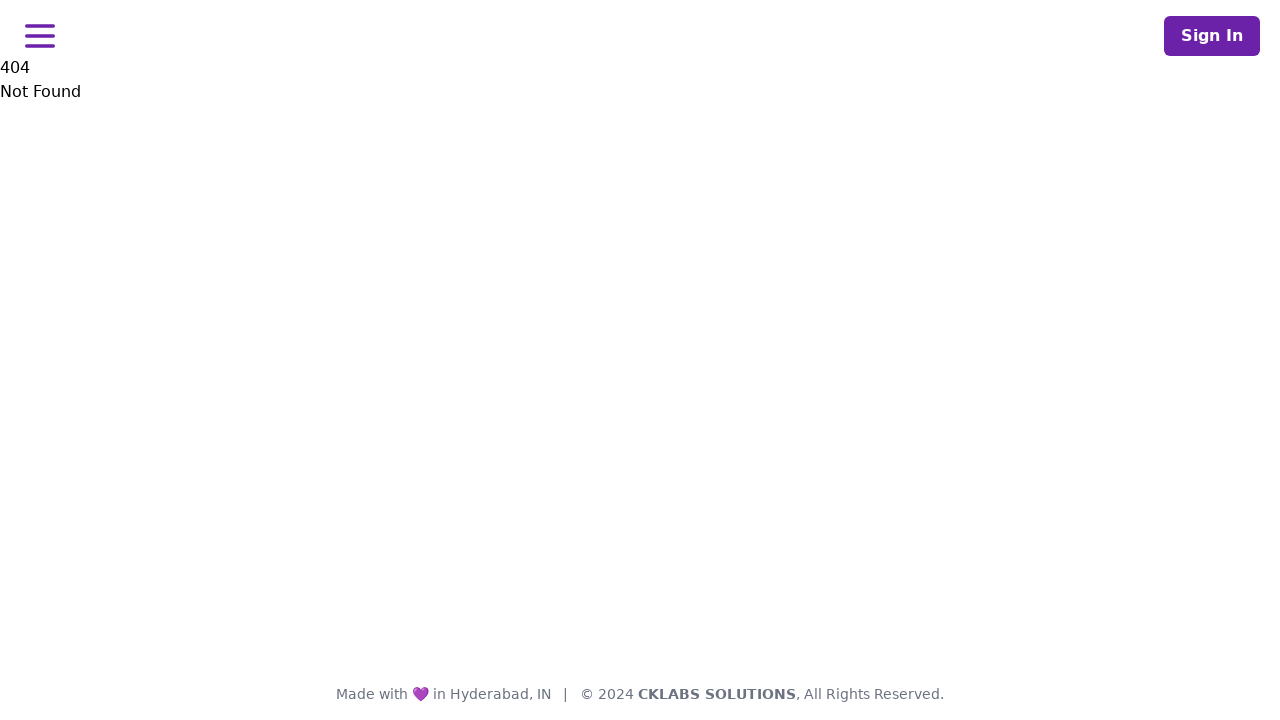

Pressed Ctrl+A to select all text
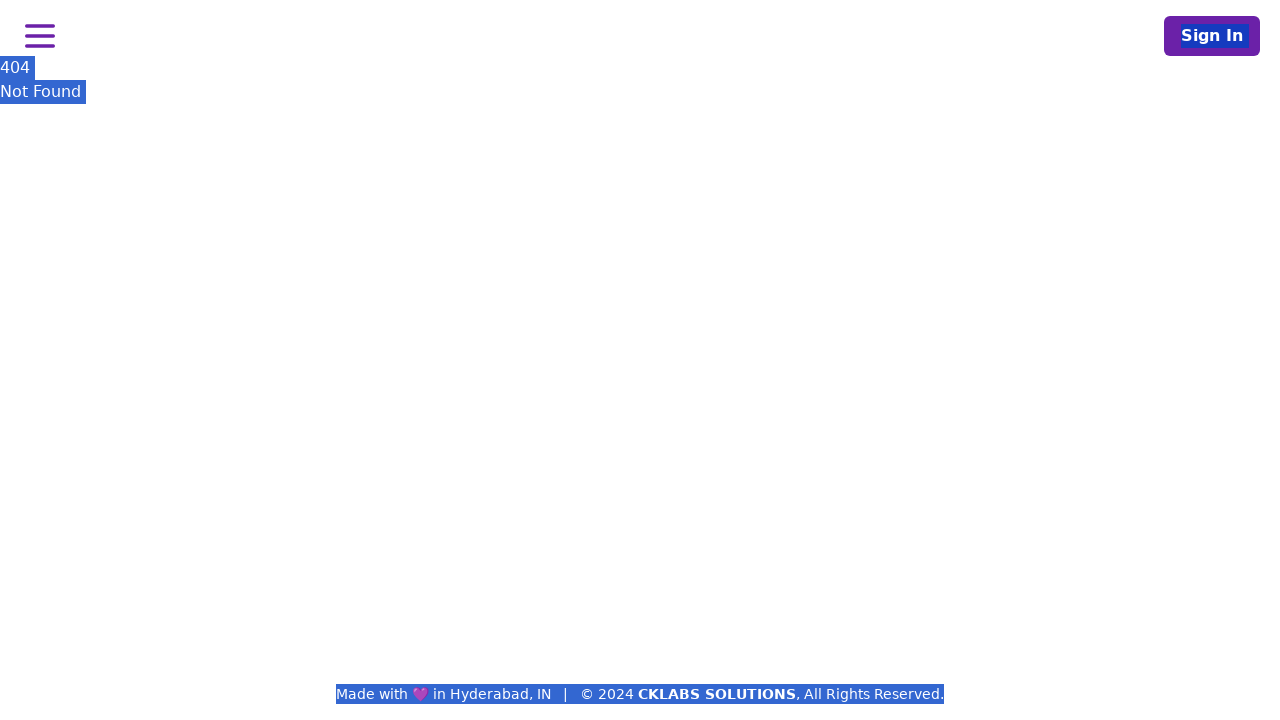

Pressed Ctrl+C to copy selected text
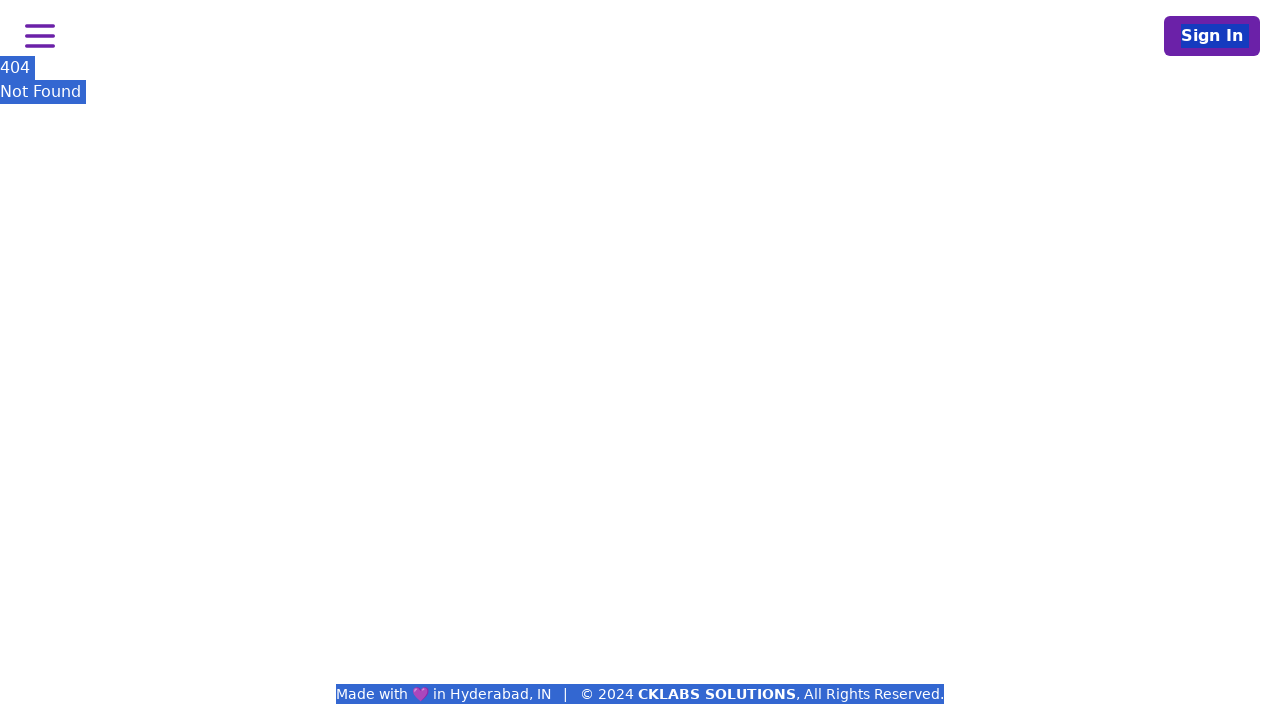

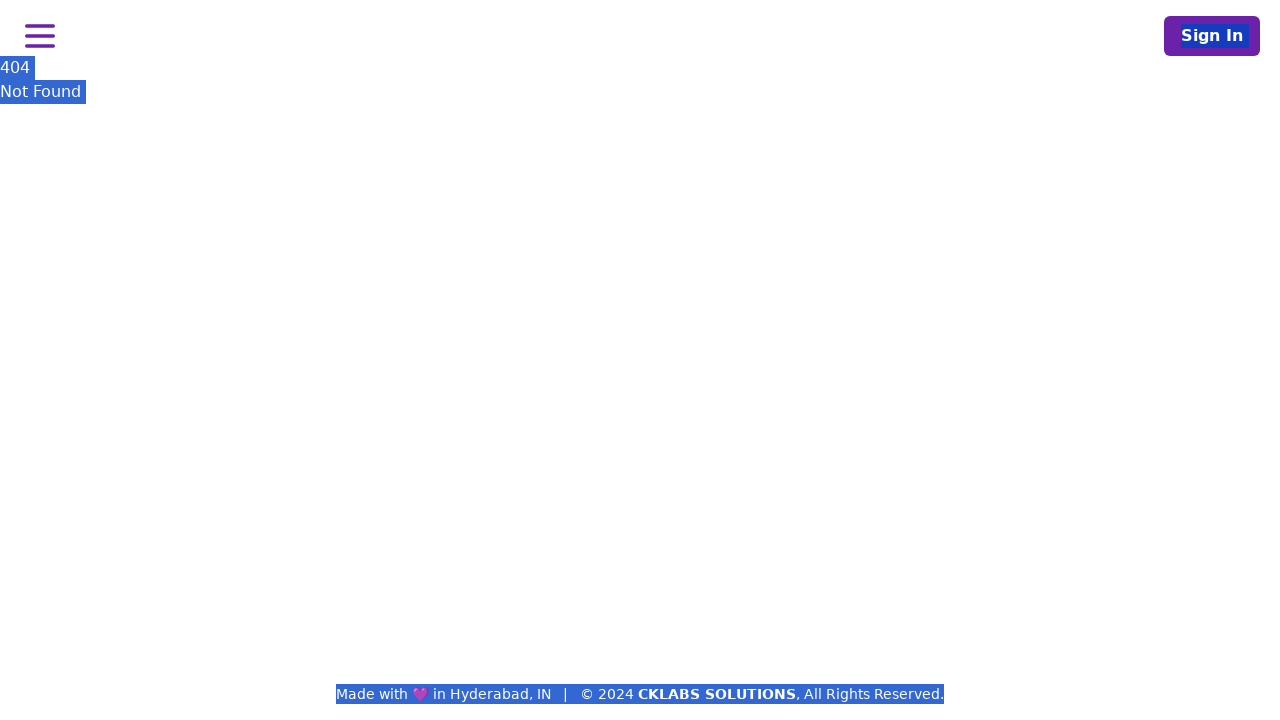